Tests browser window handling by clicking buttons to open new tabs and windows, switching to them, verifying header content is displayed, and then closing the child windows.

Starting URL: https://demoqa.com/browser-windows

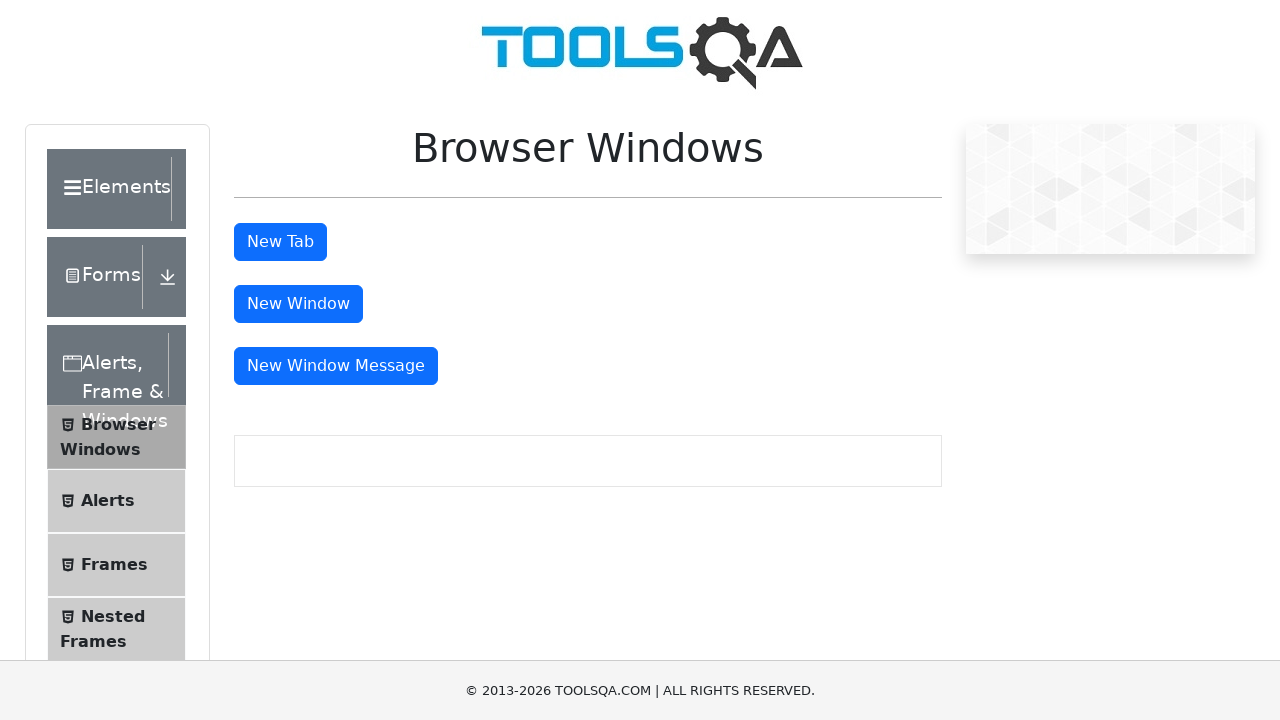

Clicked 'New Tab' button to open a new tab at (280, 242) on #tabButton
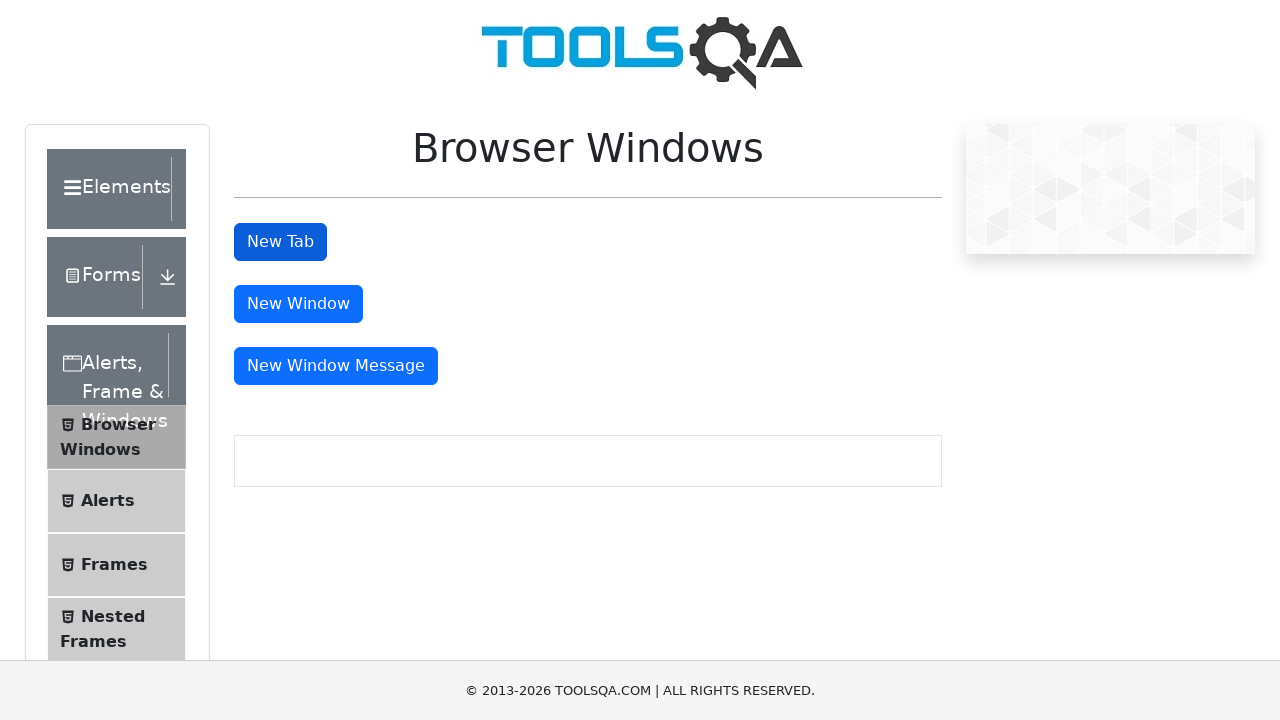

New tab page object retrieved
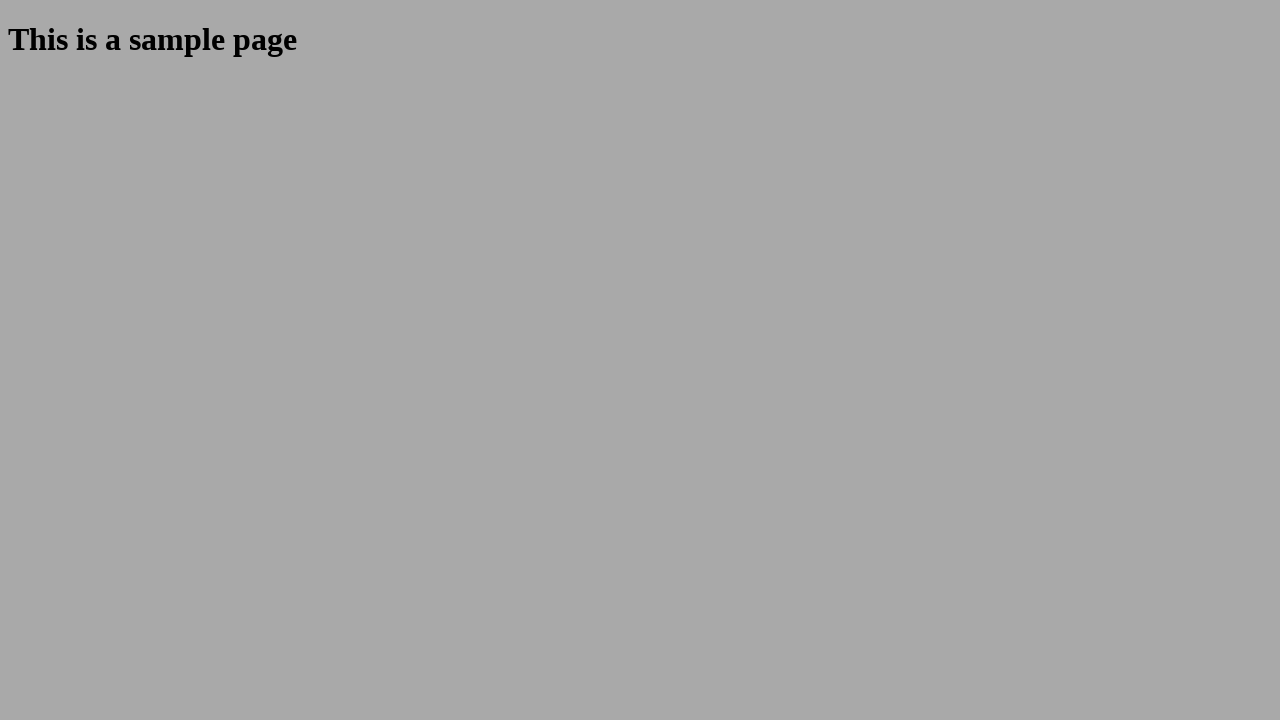

Waited for sample heading to load in new tab
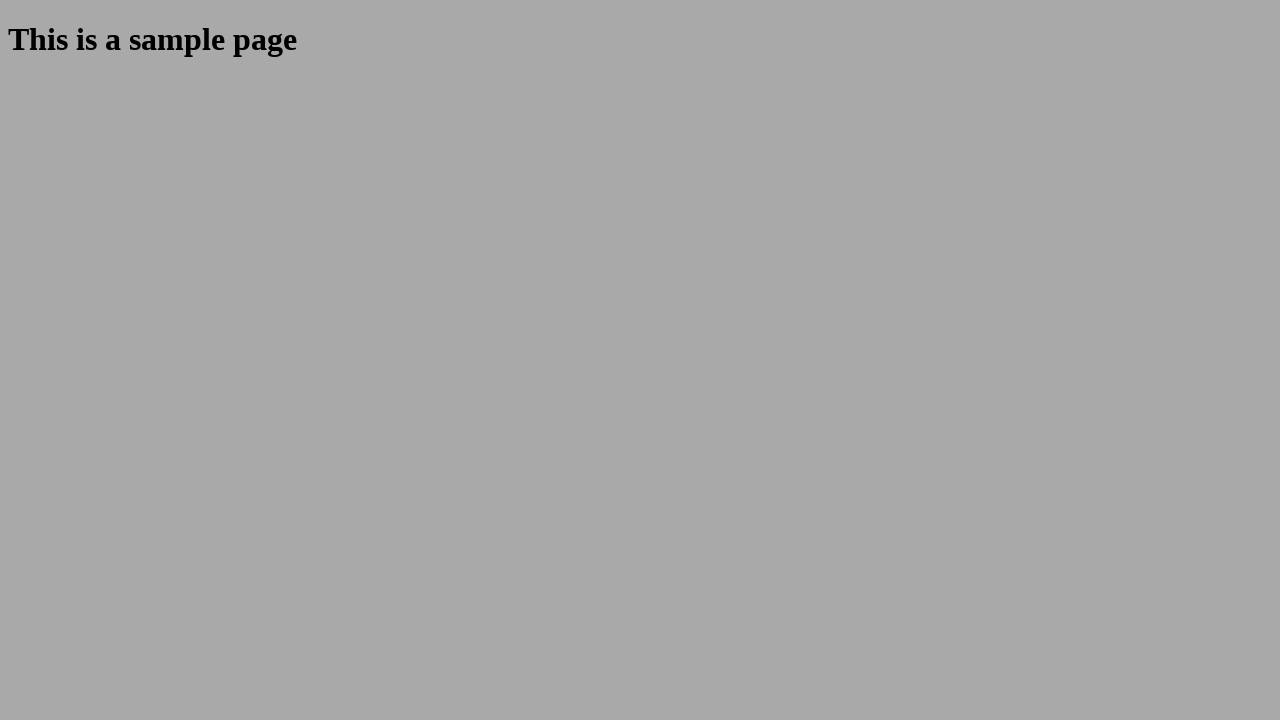

Retrieved header text from new tab: 'This is a sample page'
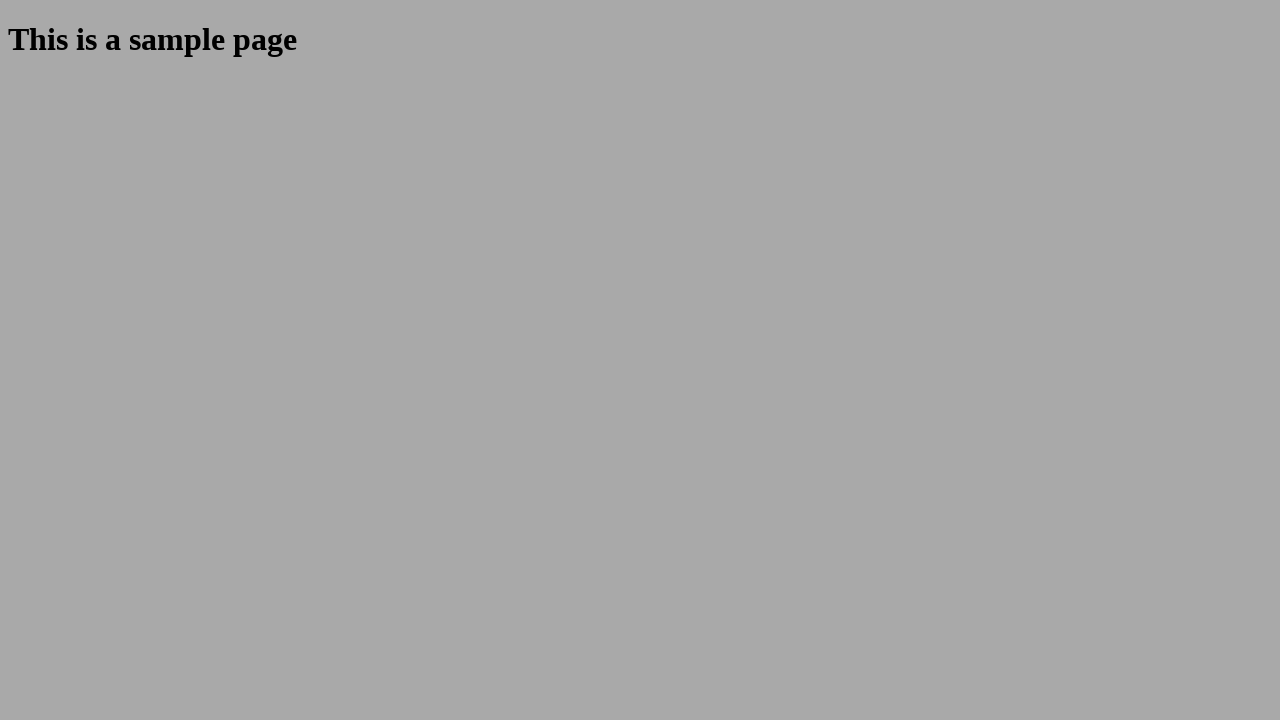

Closed the new tab
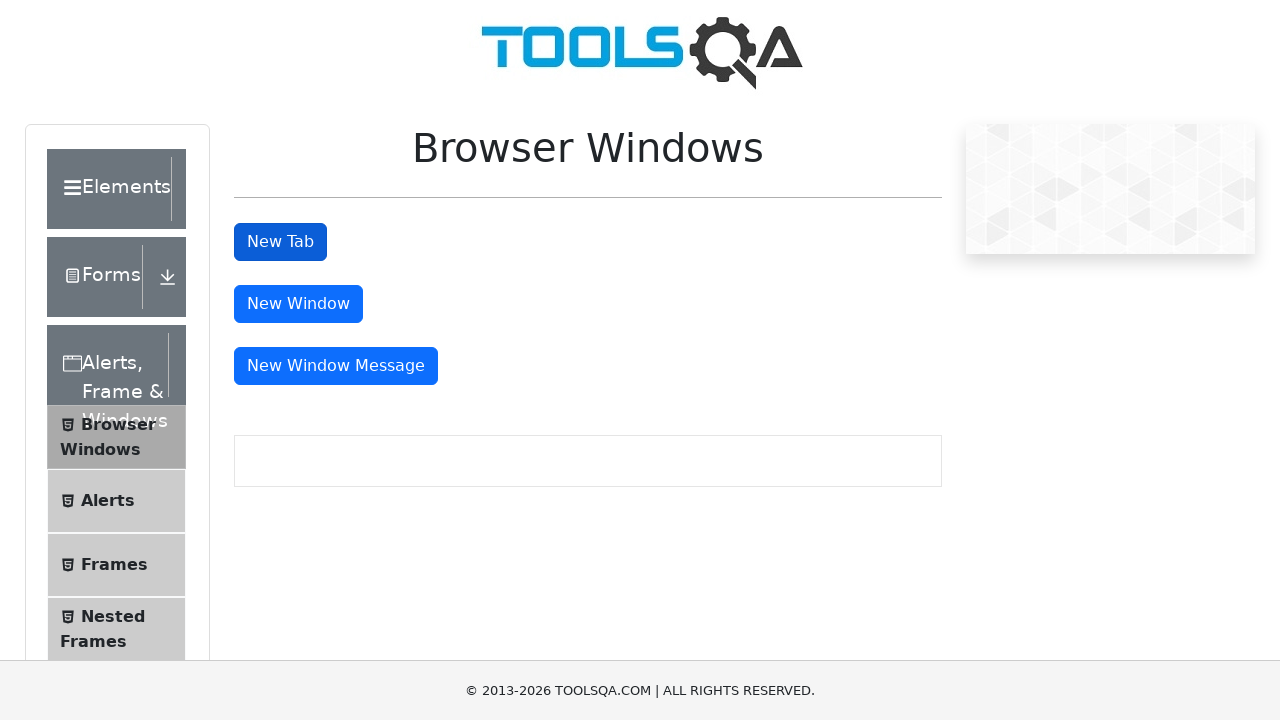

Clicked 'New Window' button to open a new window at (298, 304) on #windowButton
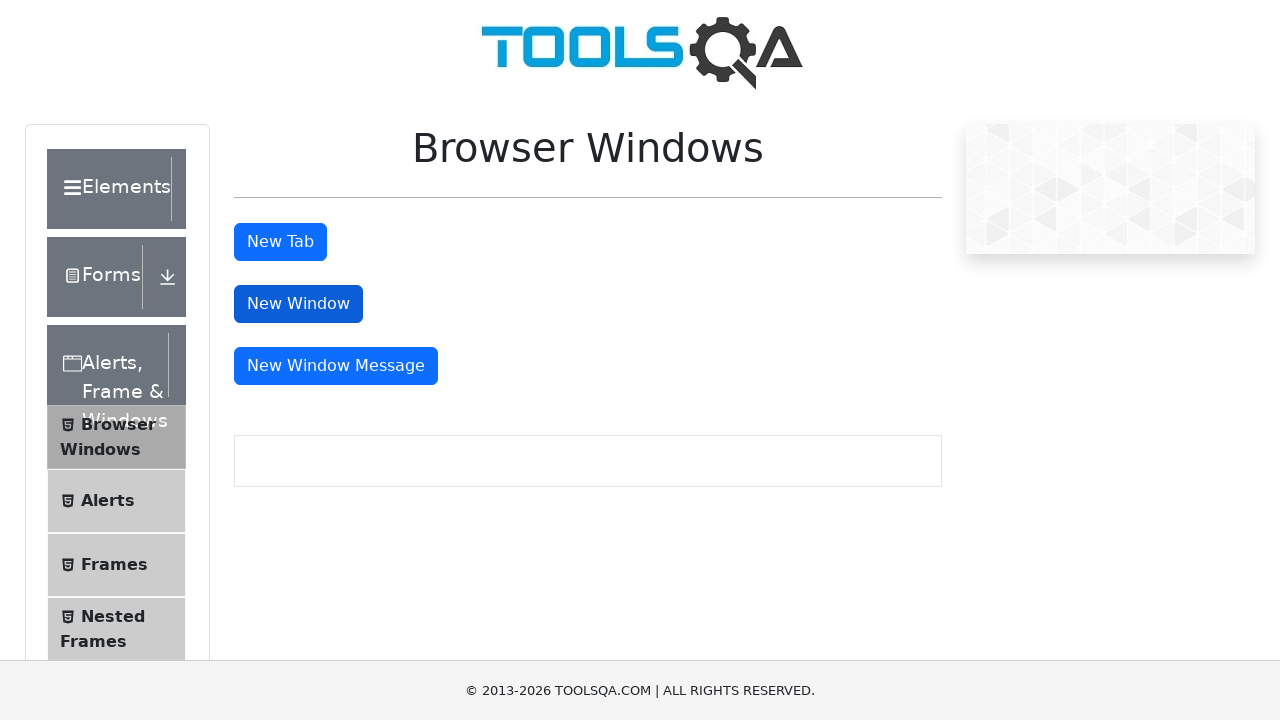

New window page object retrieved
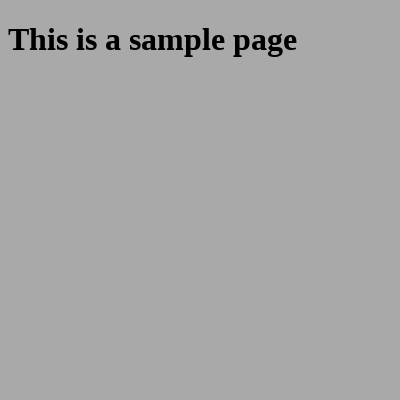

Waited for sample heading to load in new window
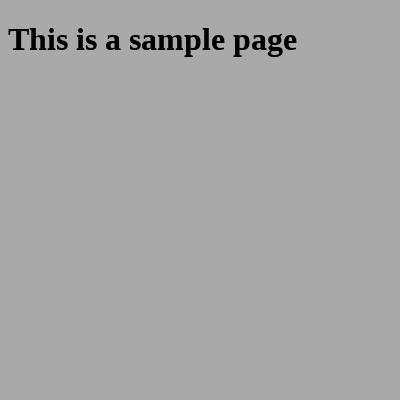

Retrieved header text from new window: 'This is a sample page'
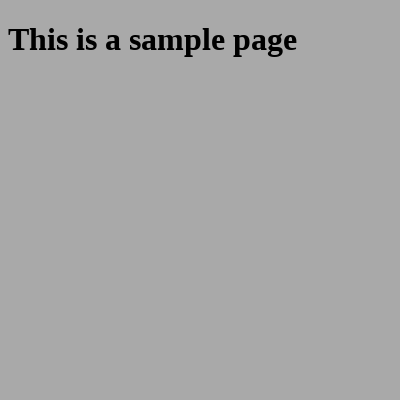

Closed the new window
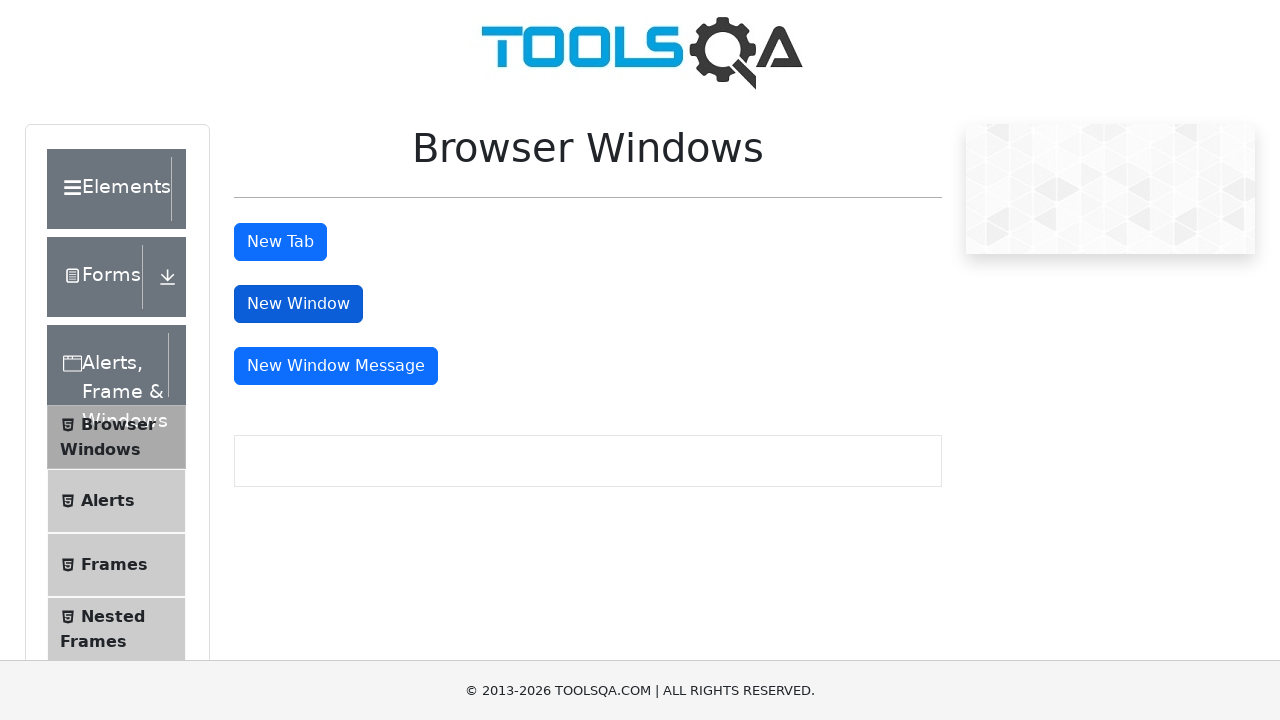

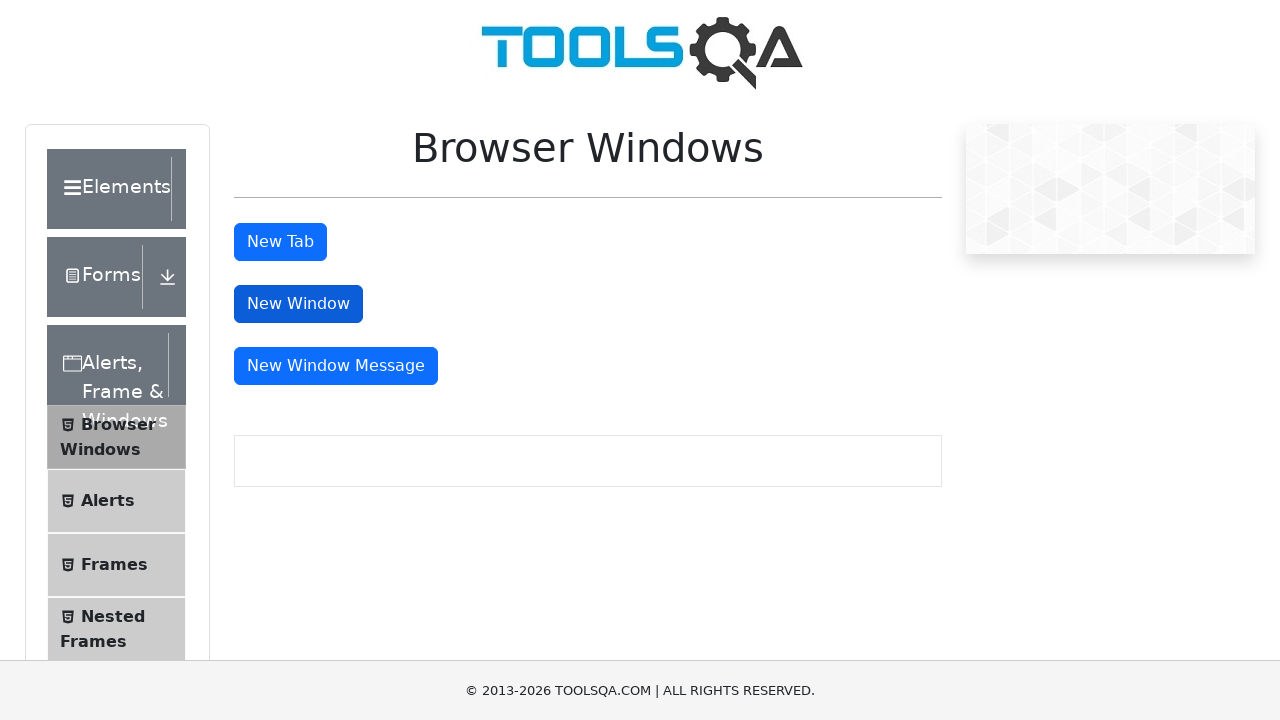